Navigates to the Shiny Colors spine viewer website and verifies the page loads successfully

Starting URL: https://spine.shinycolors.moe/

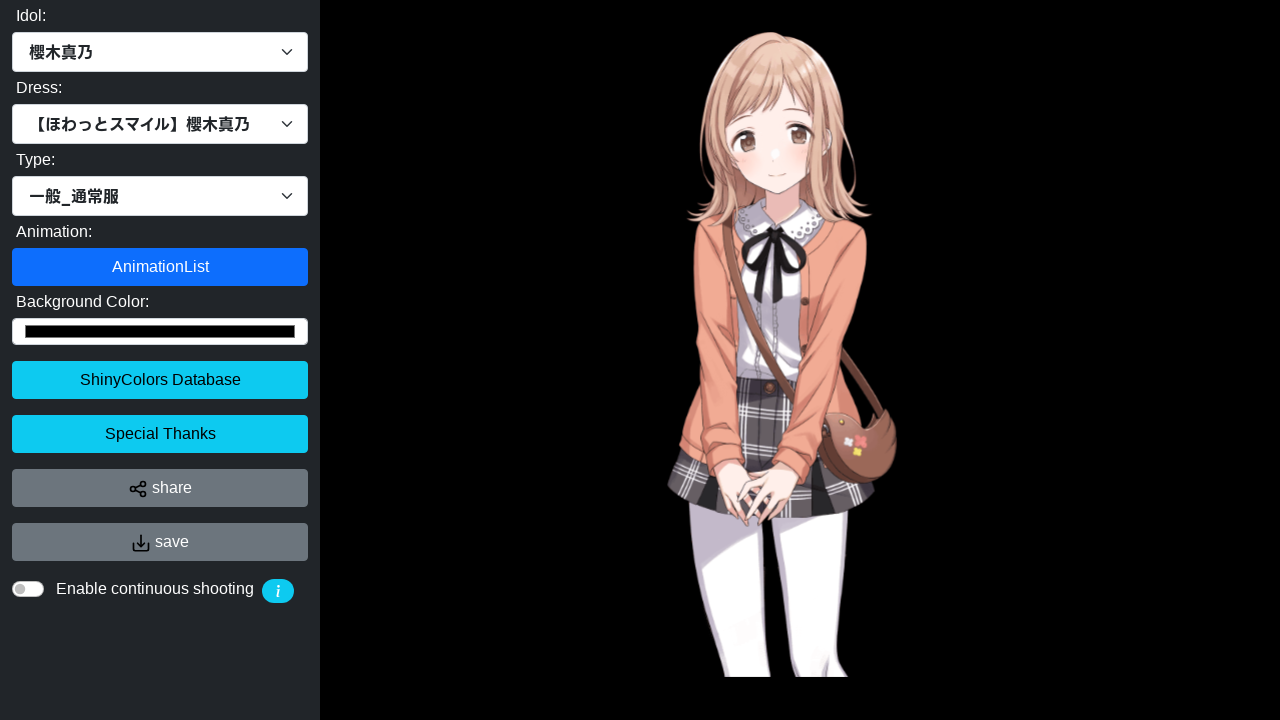

Waited for page to reach network idle state
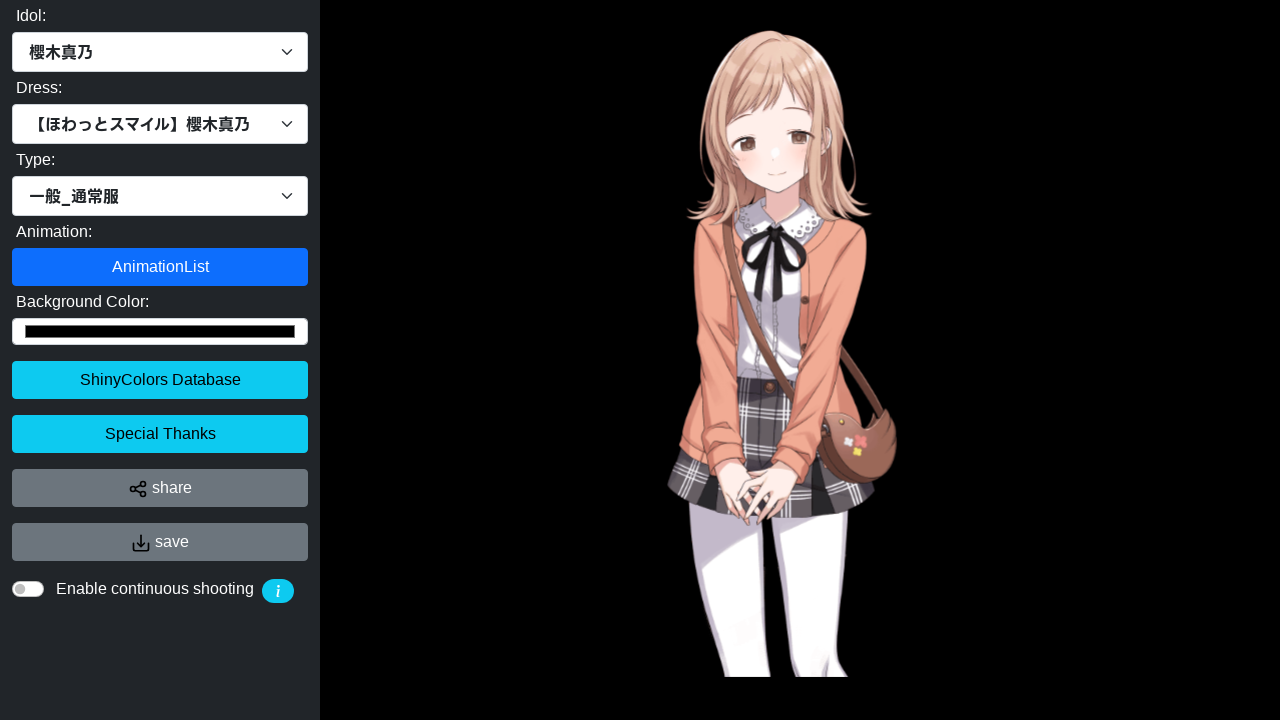

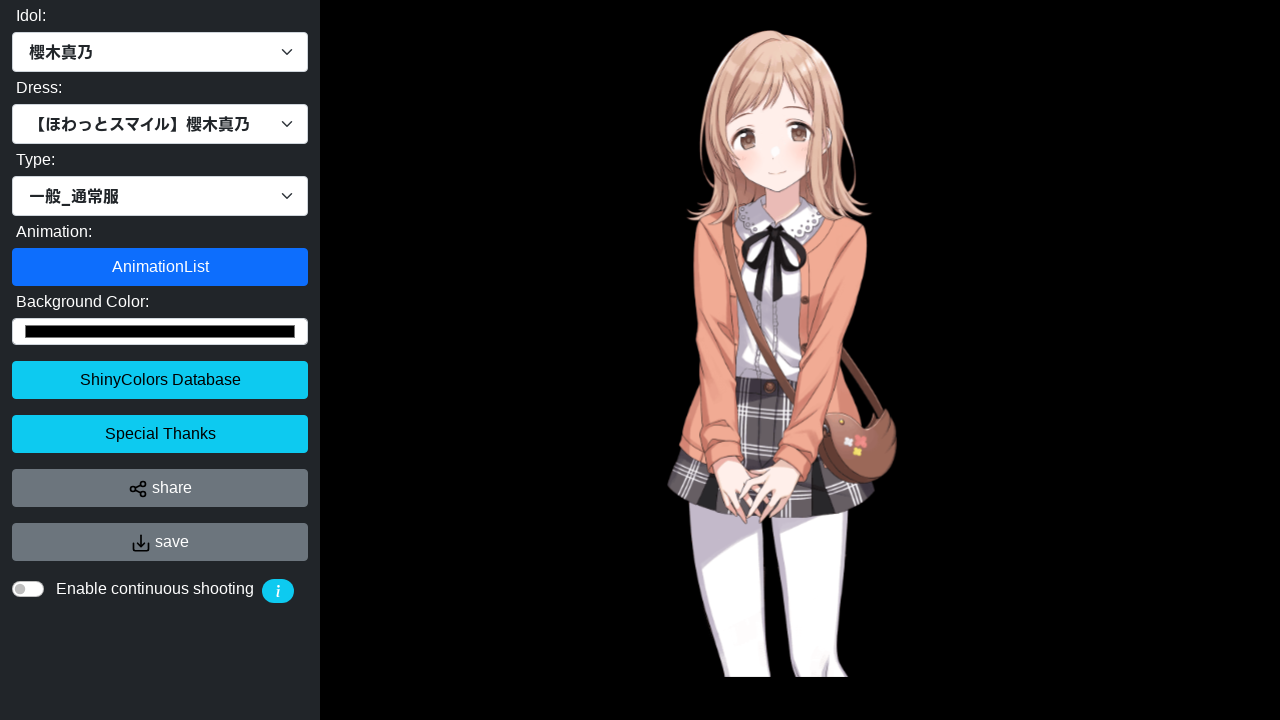